Tests window handling by navigating to a page that opens a new window, switching between parent and child windows, and verifying content in each window

Starting URL: http://the-internet.herokuapp.com/

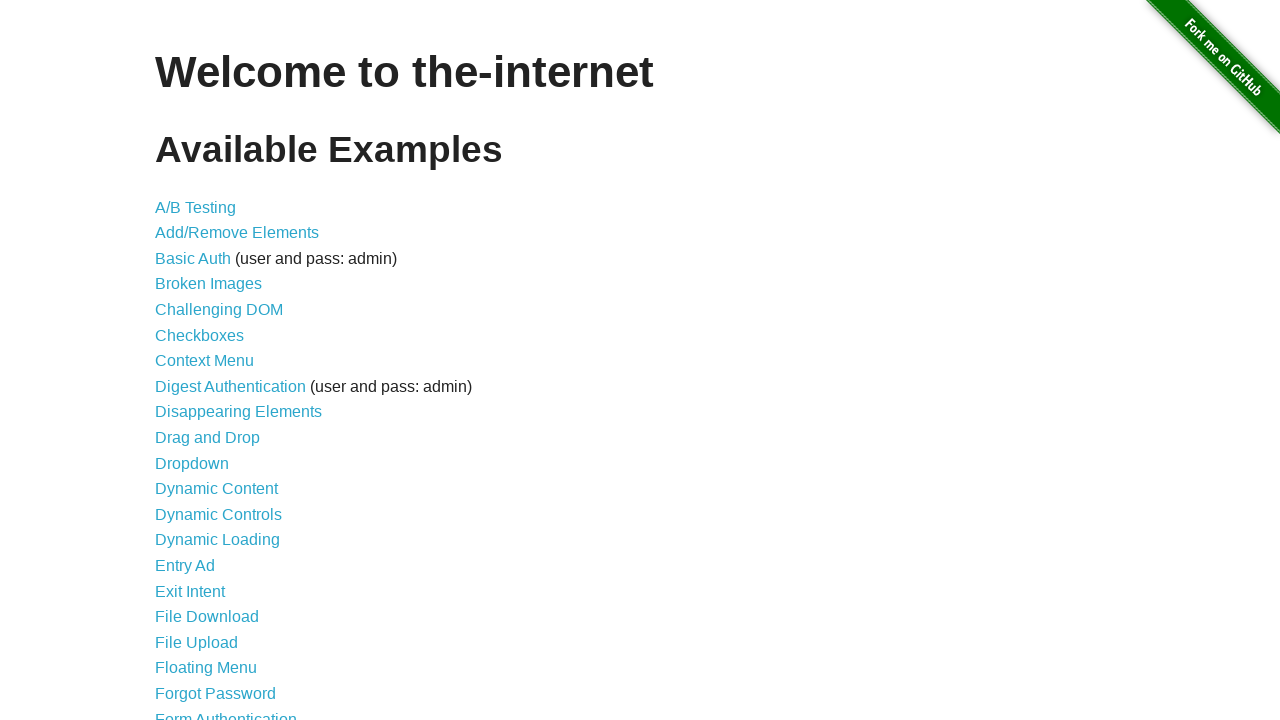

Clicked on Windows section link (33rd item in list) at (218, 369) on xpath=//*[@id='content']/ul/li[33]/a
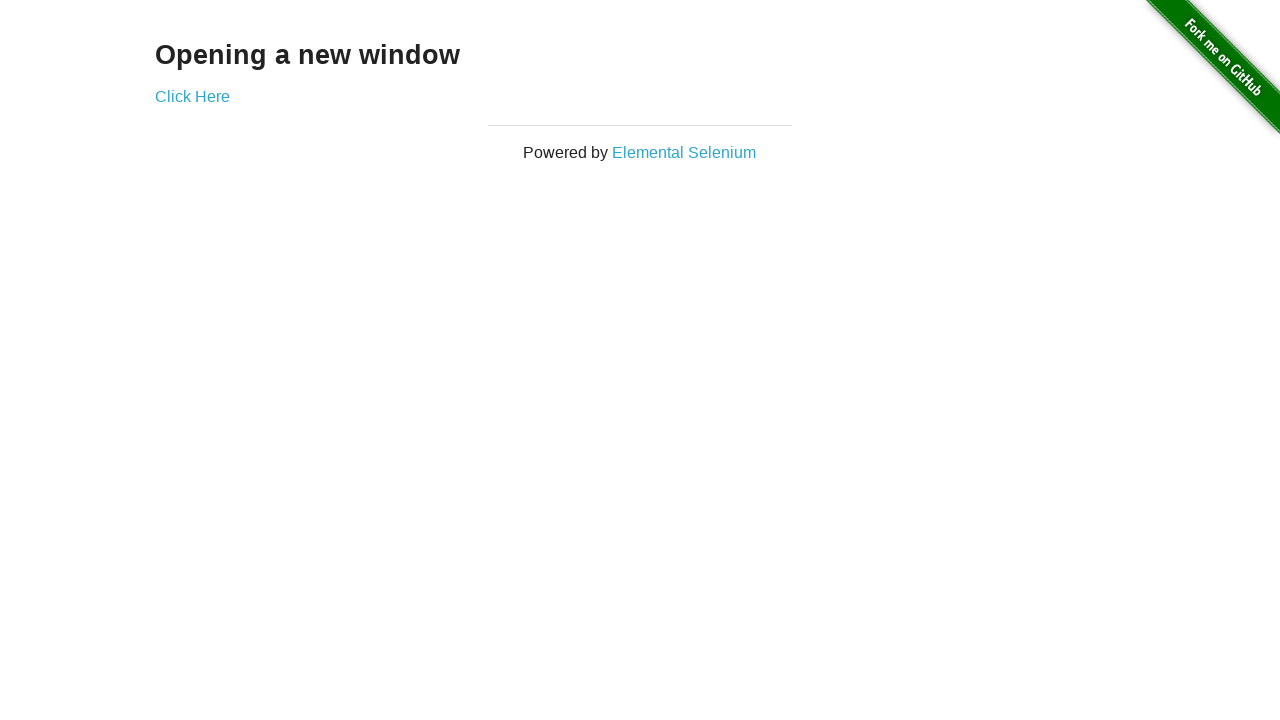

Clicked link to open new window at (192, 96) on xpath=//*[@id='content']/div/a
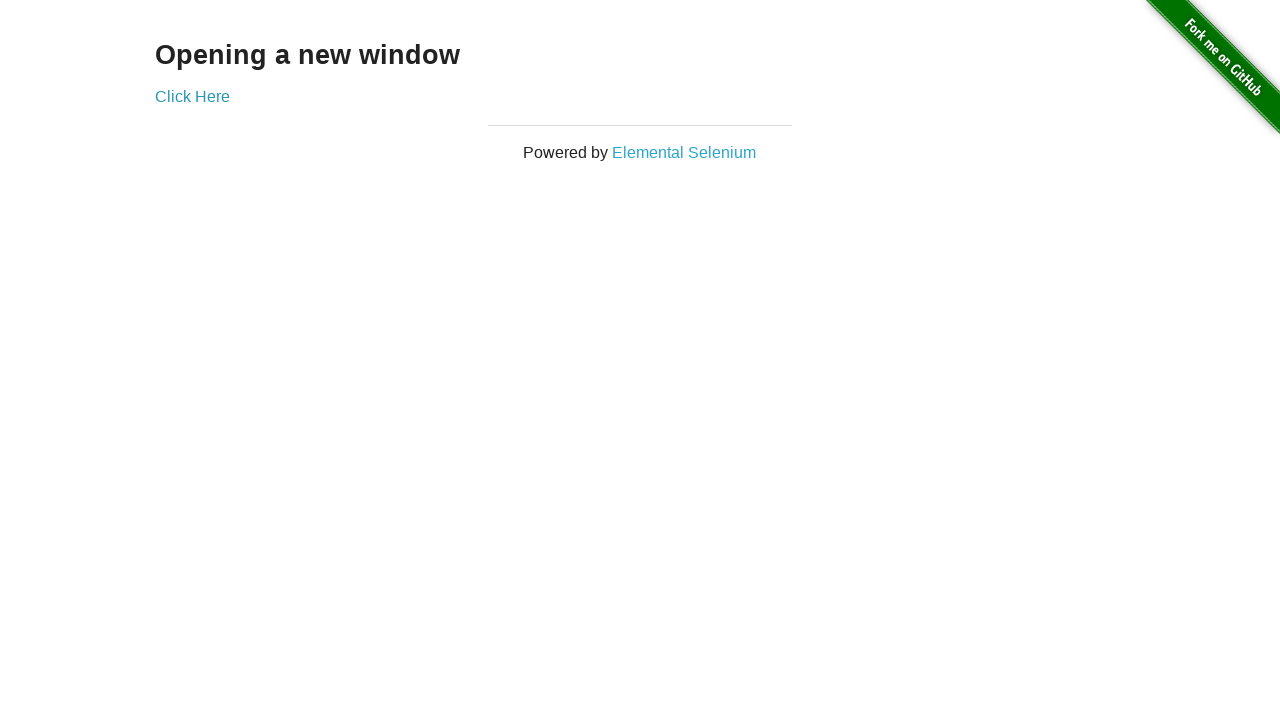

New window opened and captured
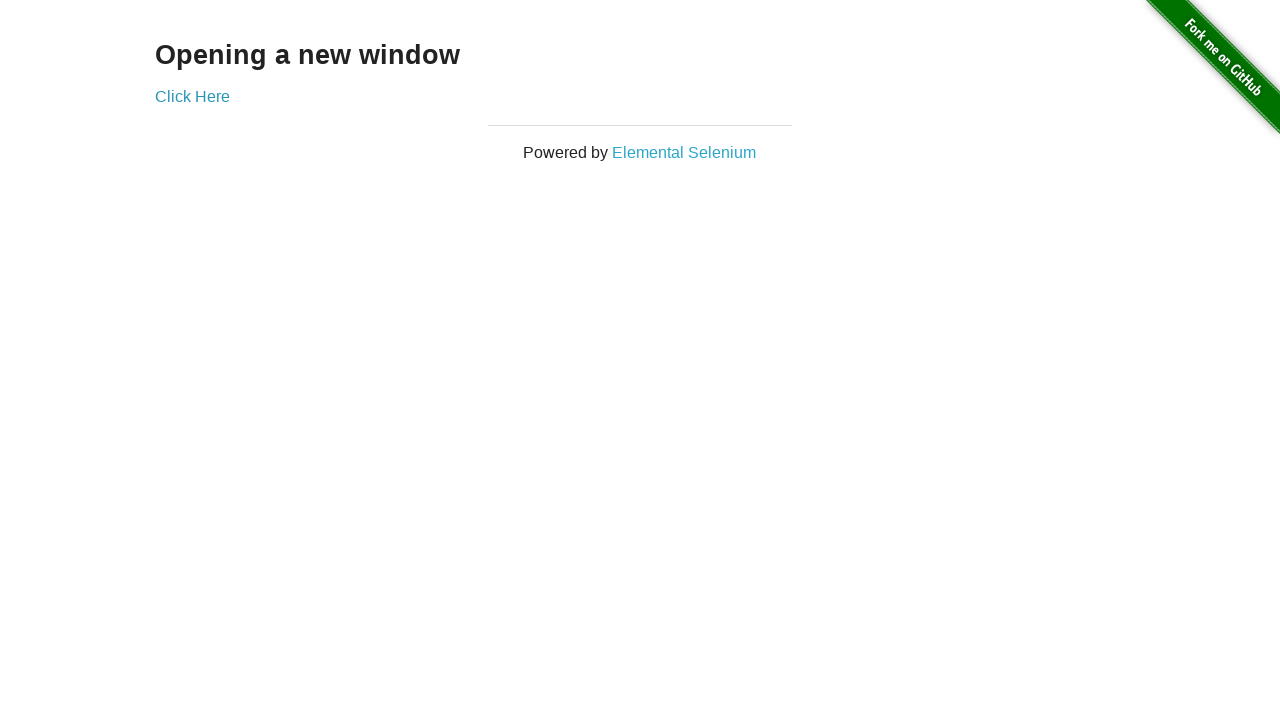

Retrieved text from child window: New Window
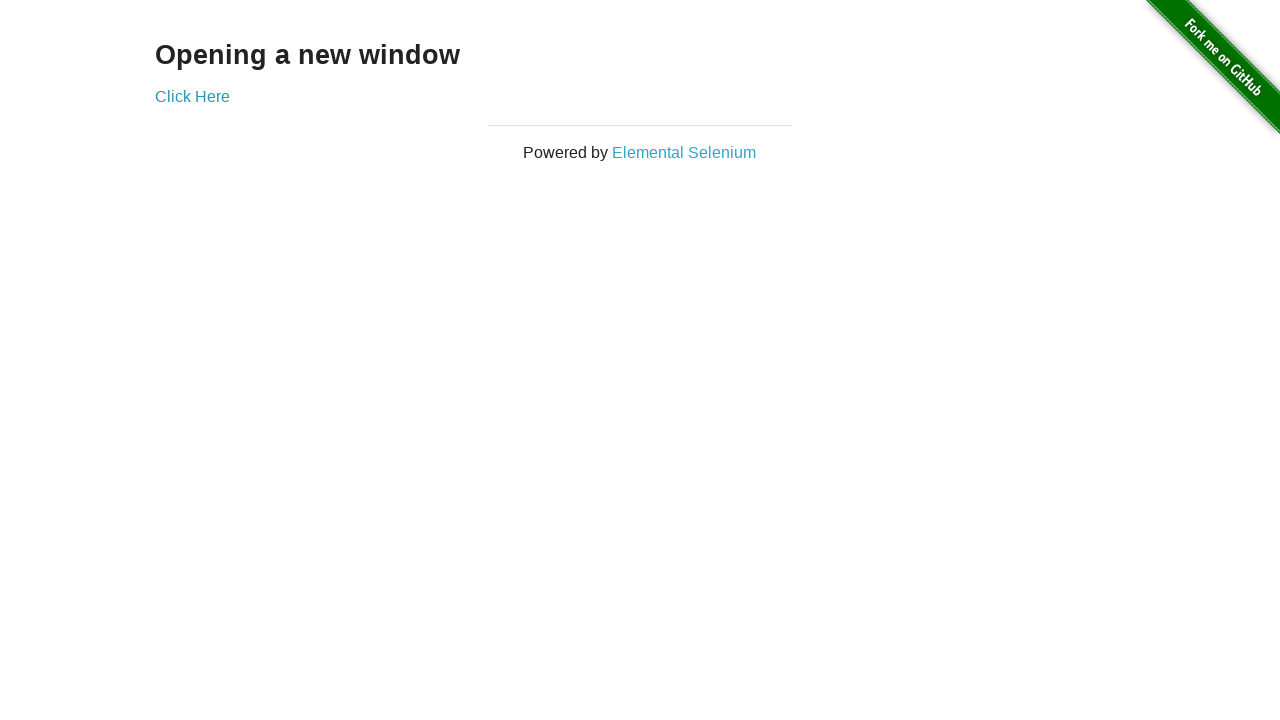

Retrieved text from parent window: Opening a new window
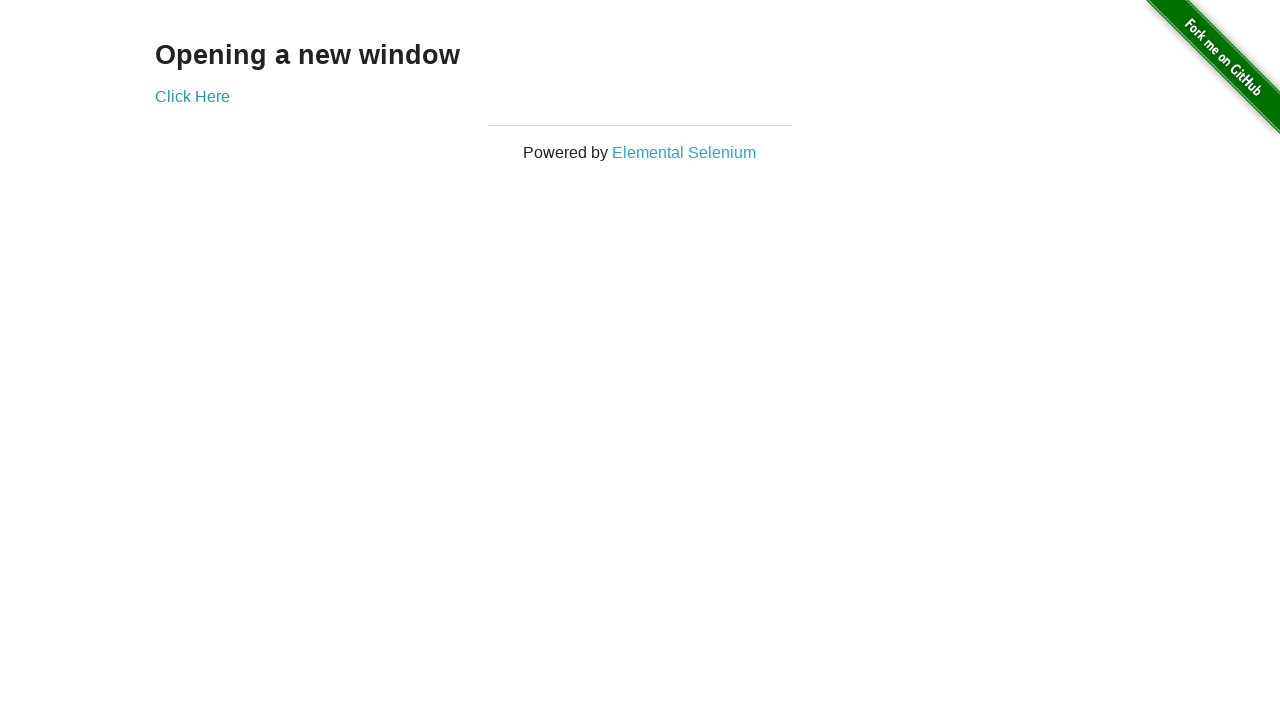

Closed child window
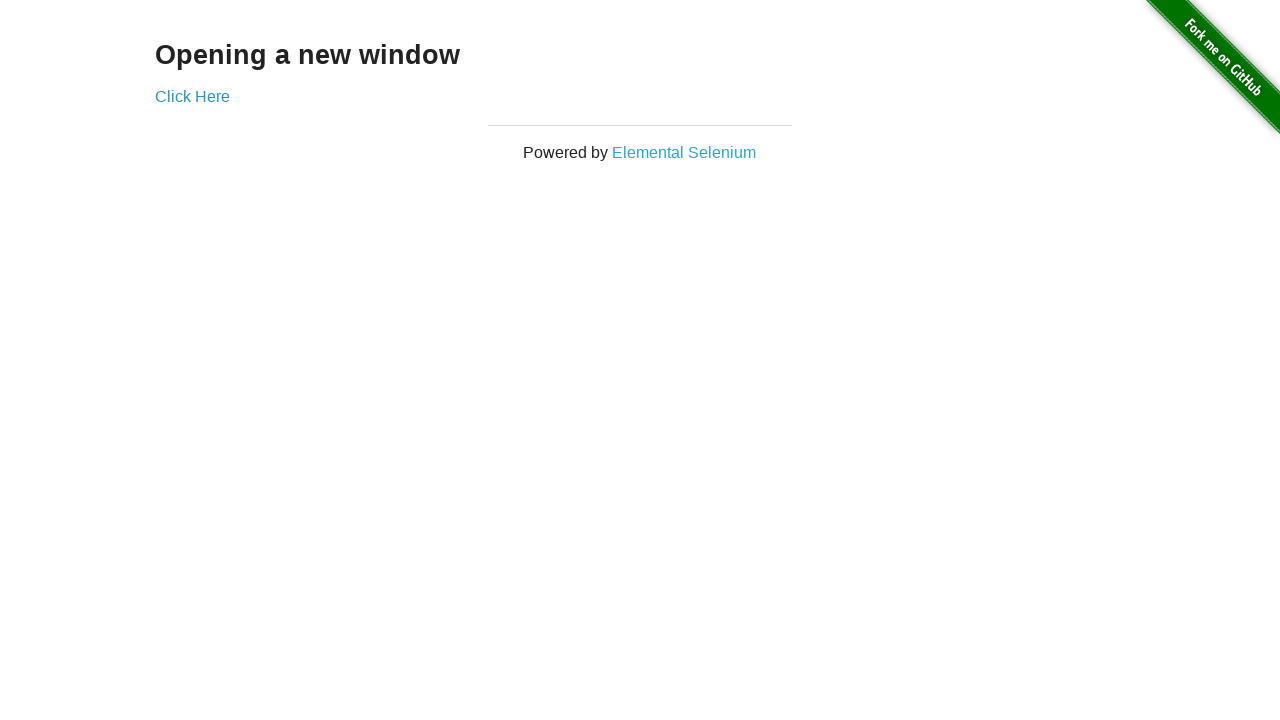

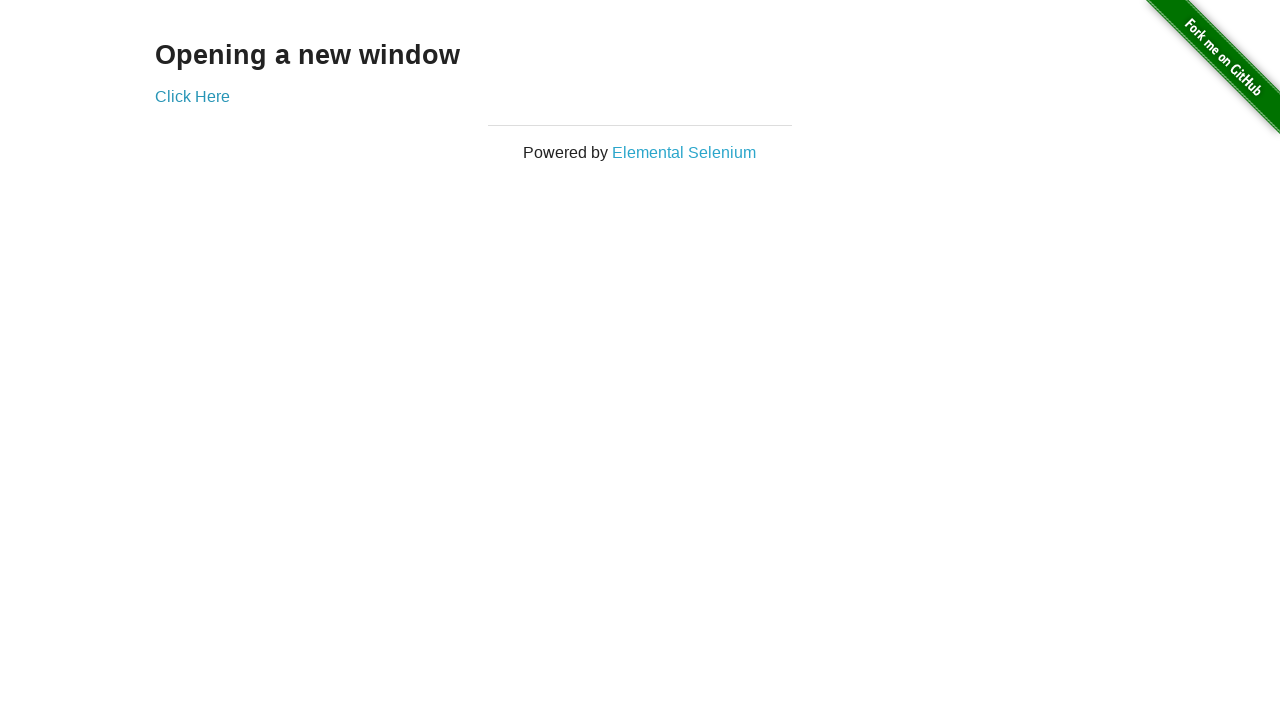